Navigates to a sample todo app and clicks two list item checkboxes

Starting URL: https://lambdatest.github.io/sample-todo-app/

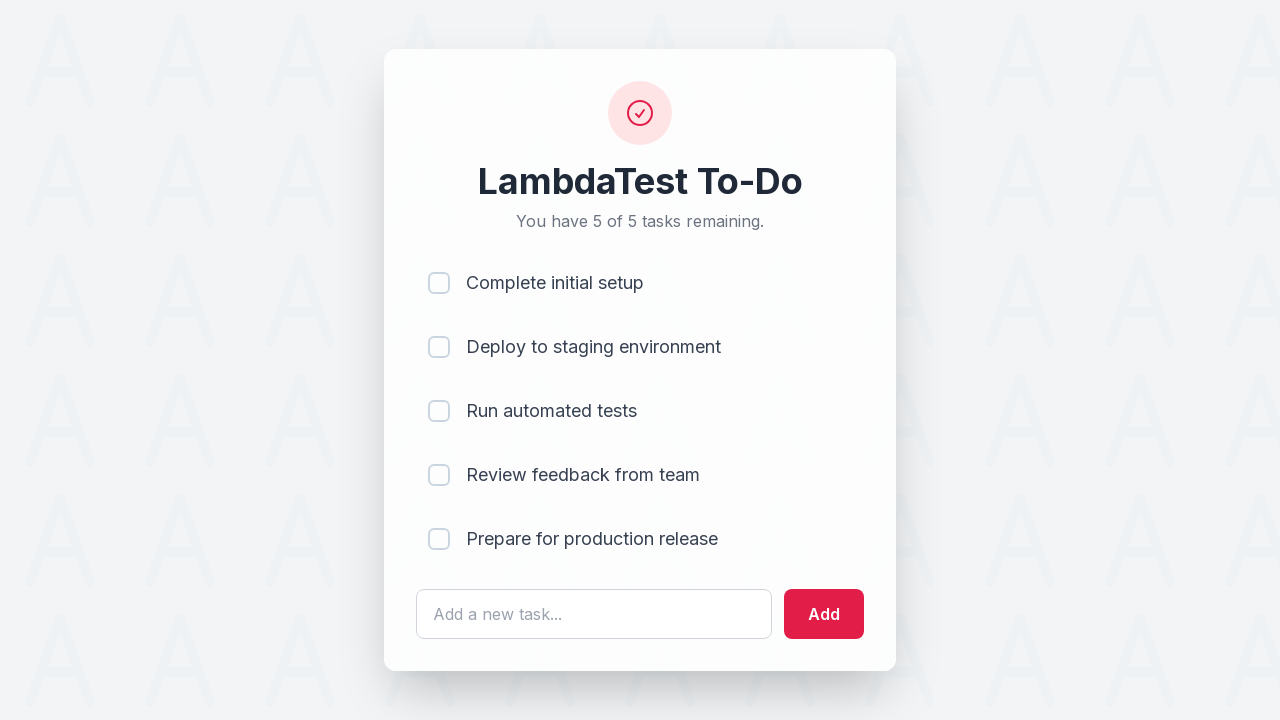

Navigated to sample todo app
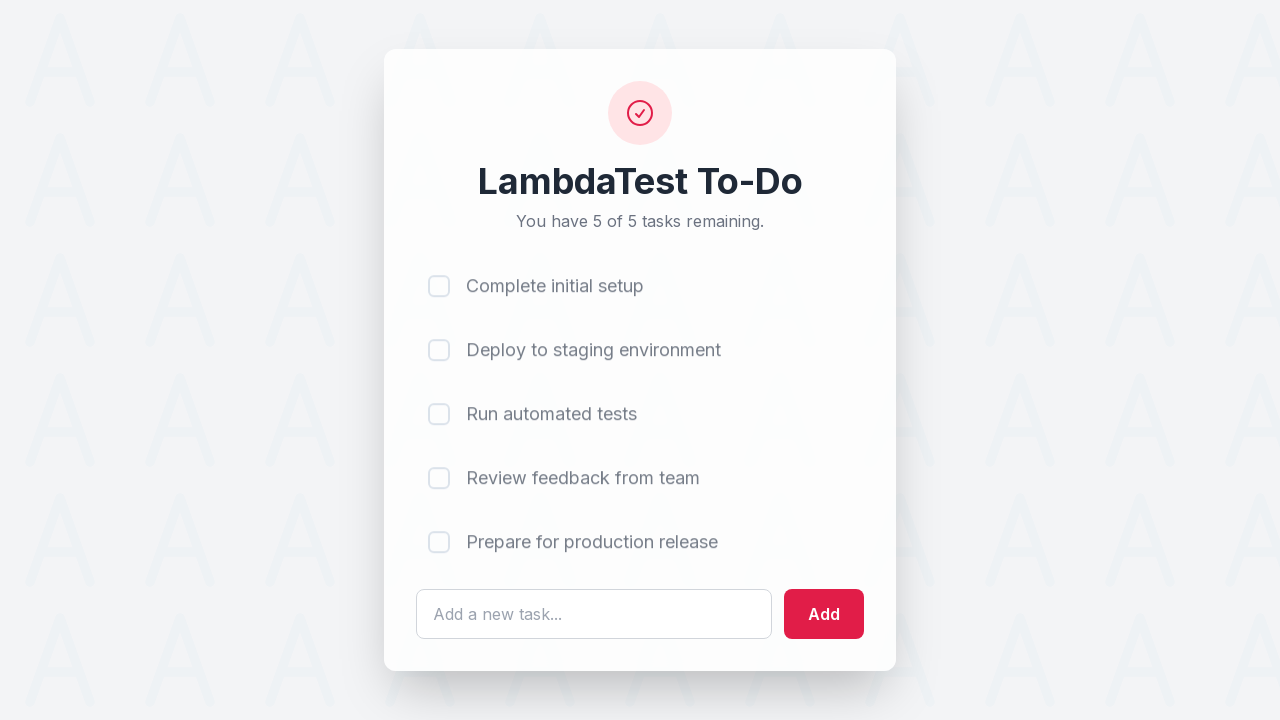

Clicked first todo item checkbox at (439, 283) on input[name='li1']
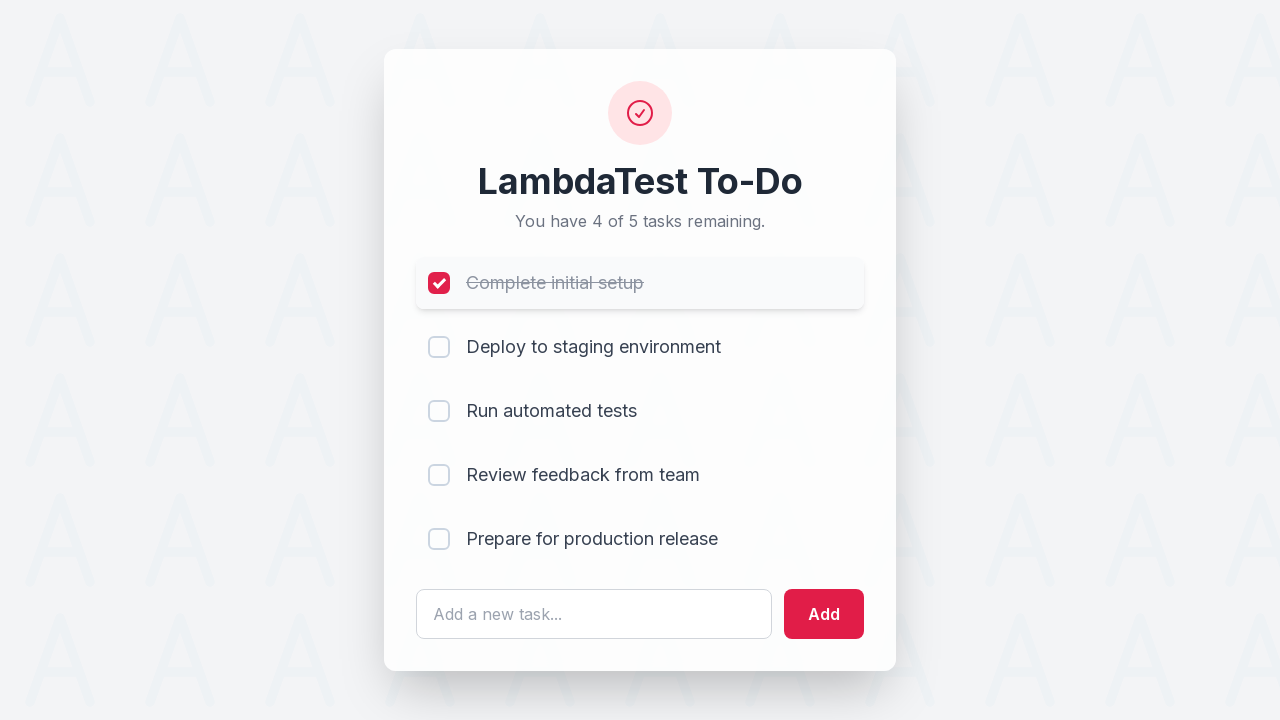

Clicked second todo item checkbox at (439, 347) on input[name='li2']
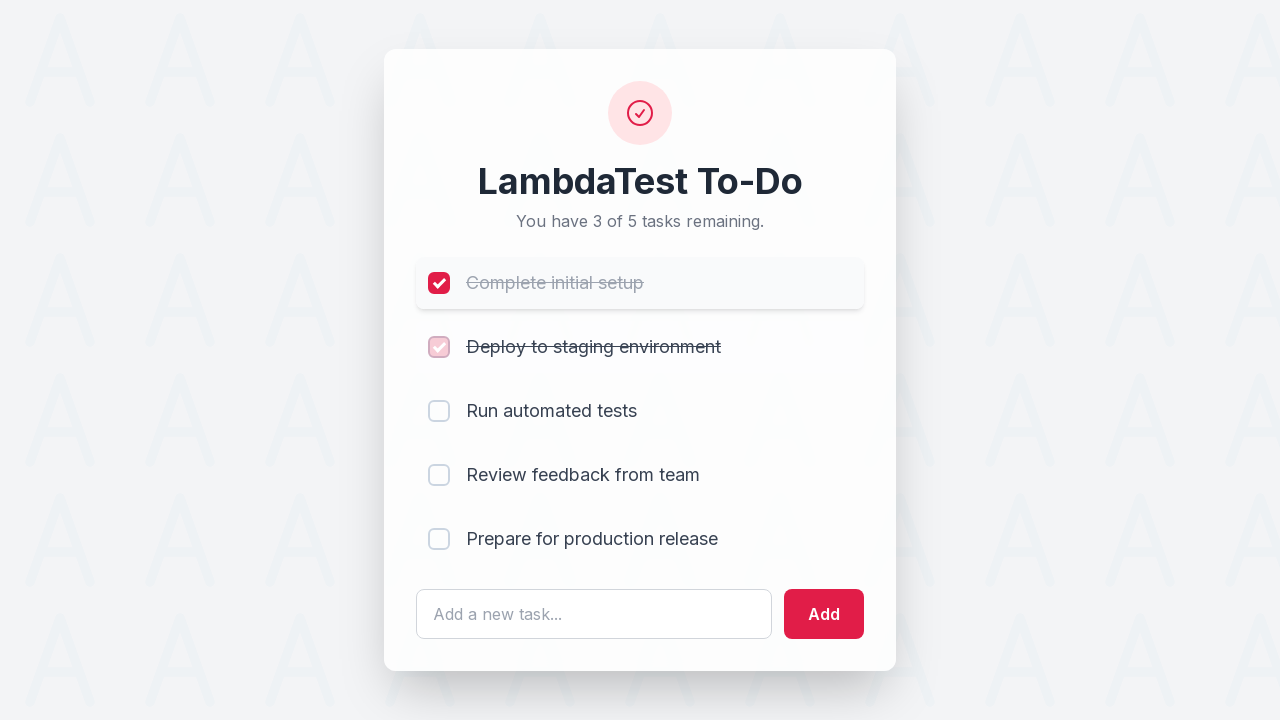

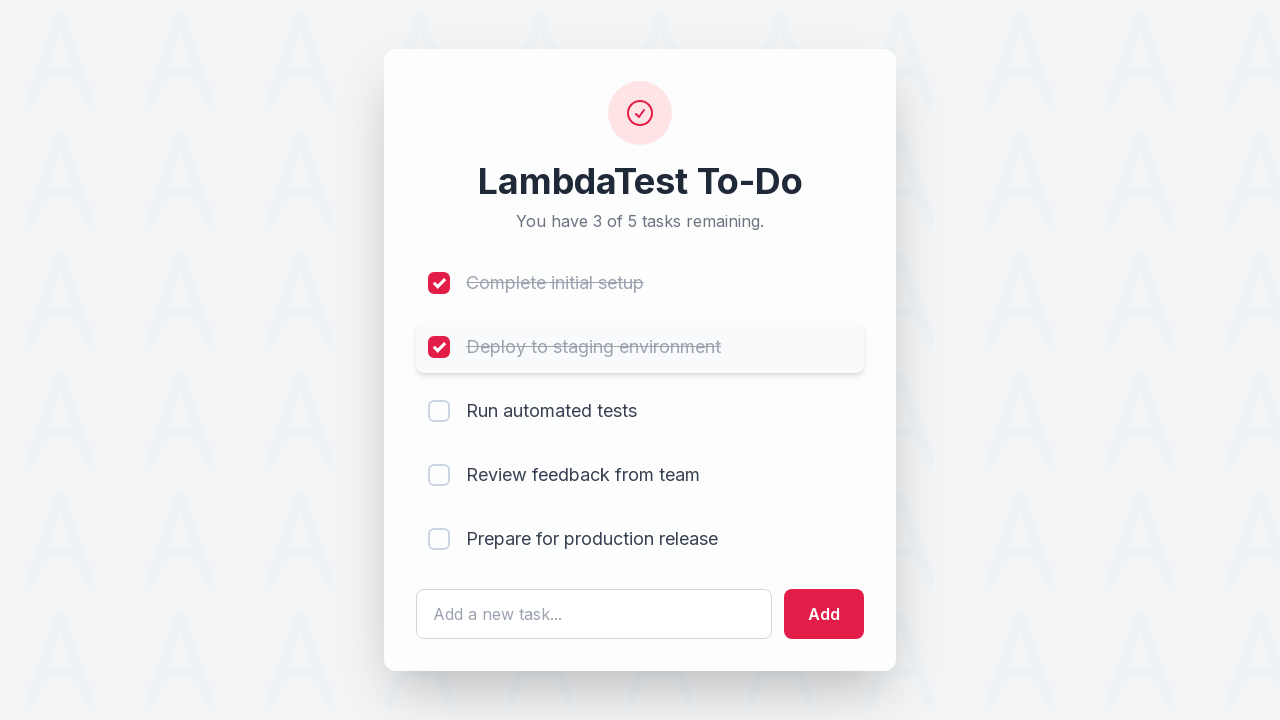